Tests keyboard input functionality by clicking on a name field, entering text, and clicking a button on the Formy keypress page

Starting URL: https://formy-project.herokuapp.com/keypress

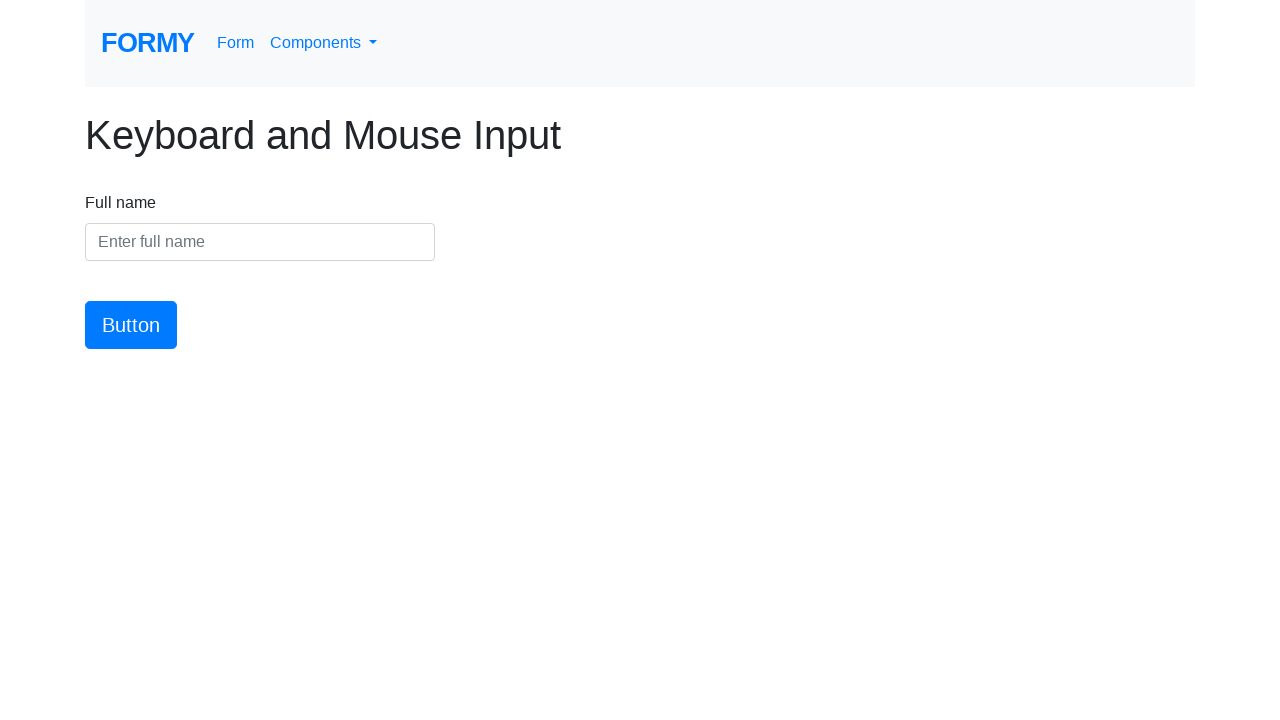

Clicked on the name input field at (260, 242) on #name
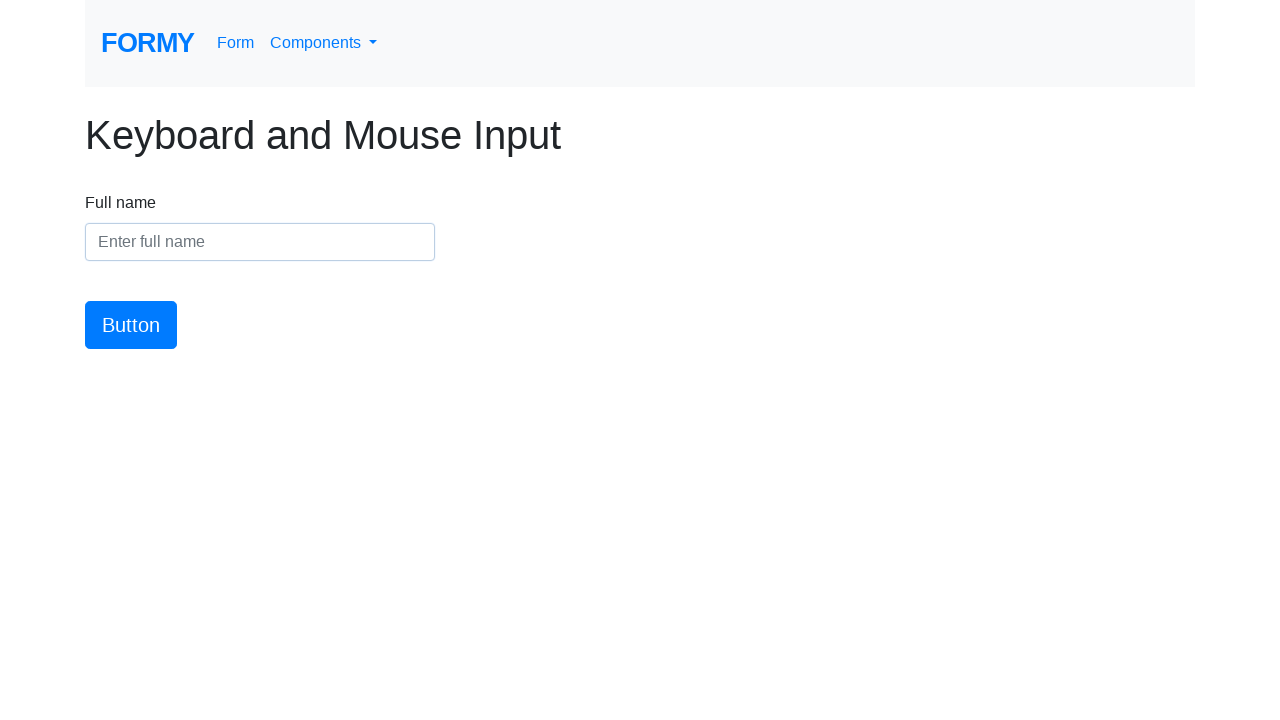

Entered 'Ashley Testing' into the name field on #name
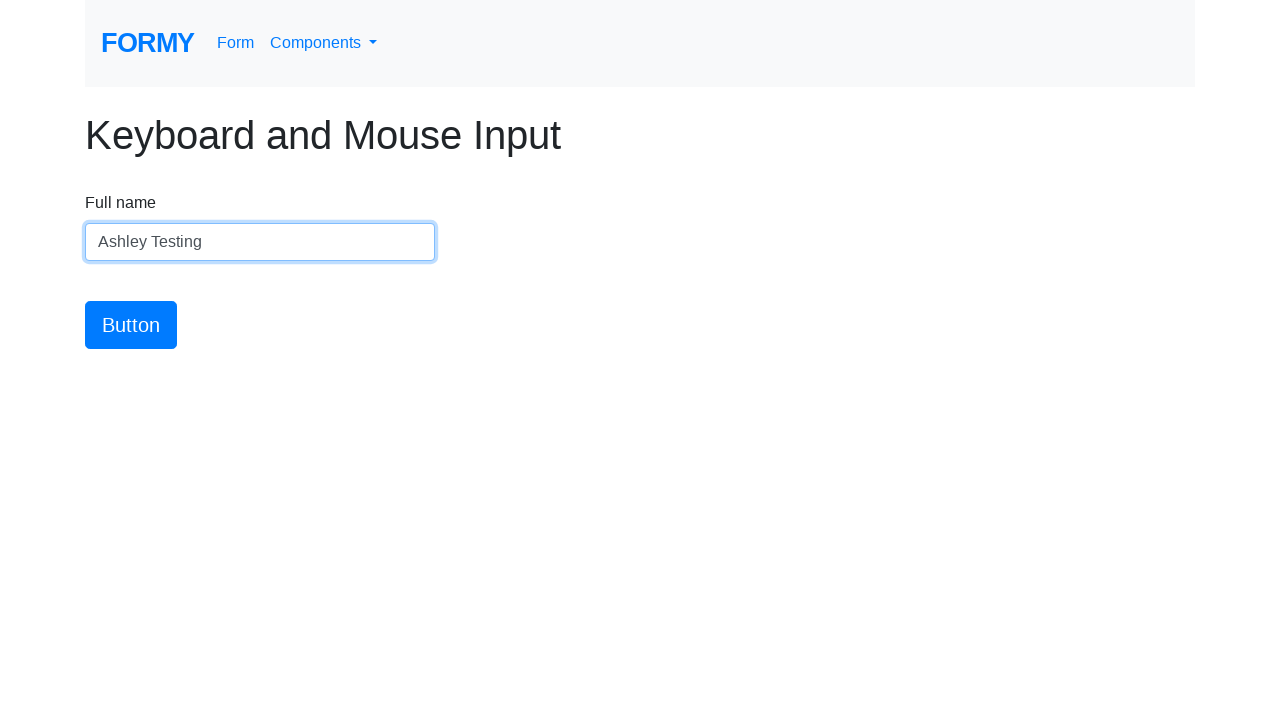

Clicked the button to submit the form at (131, 325) on #button
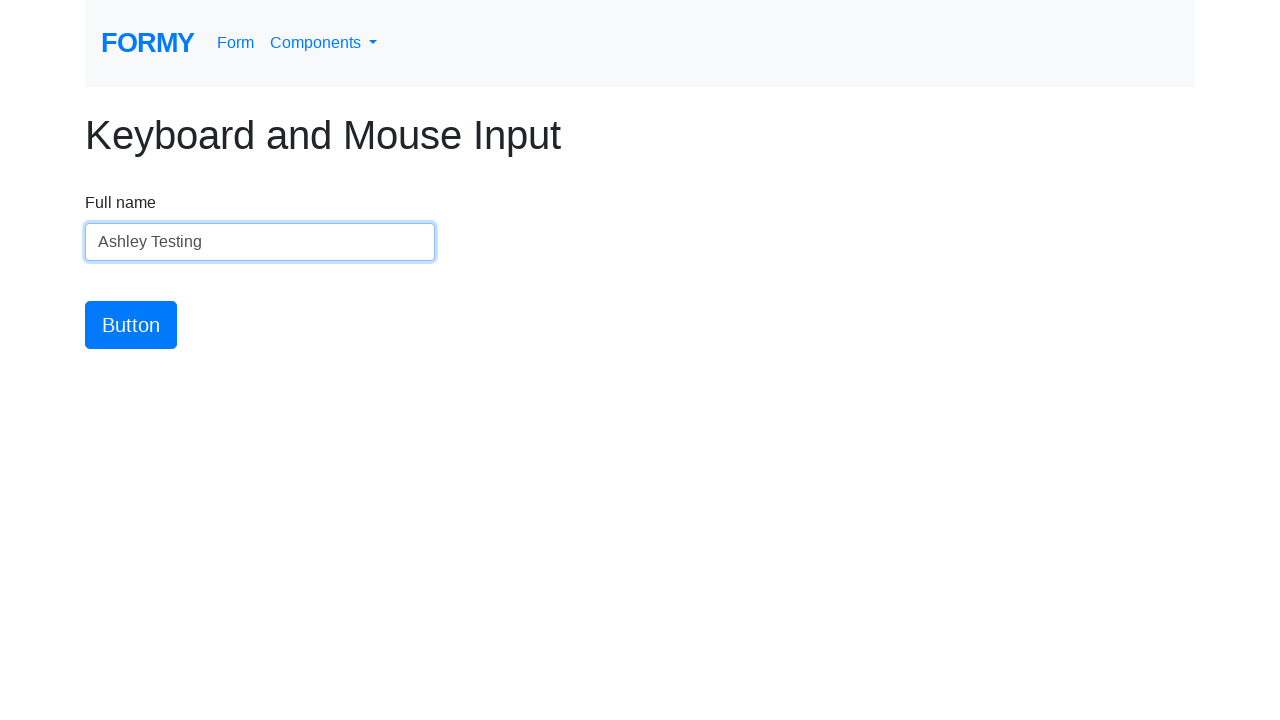

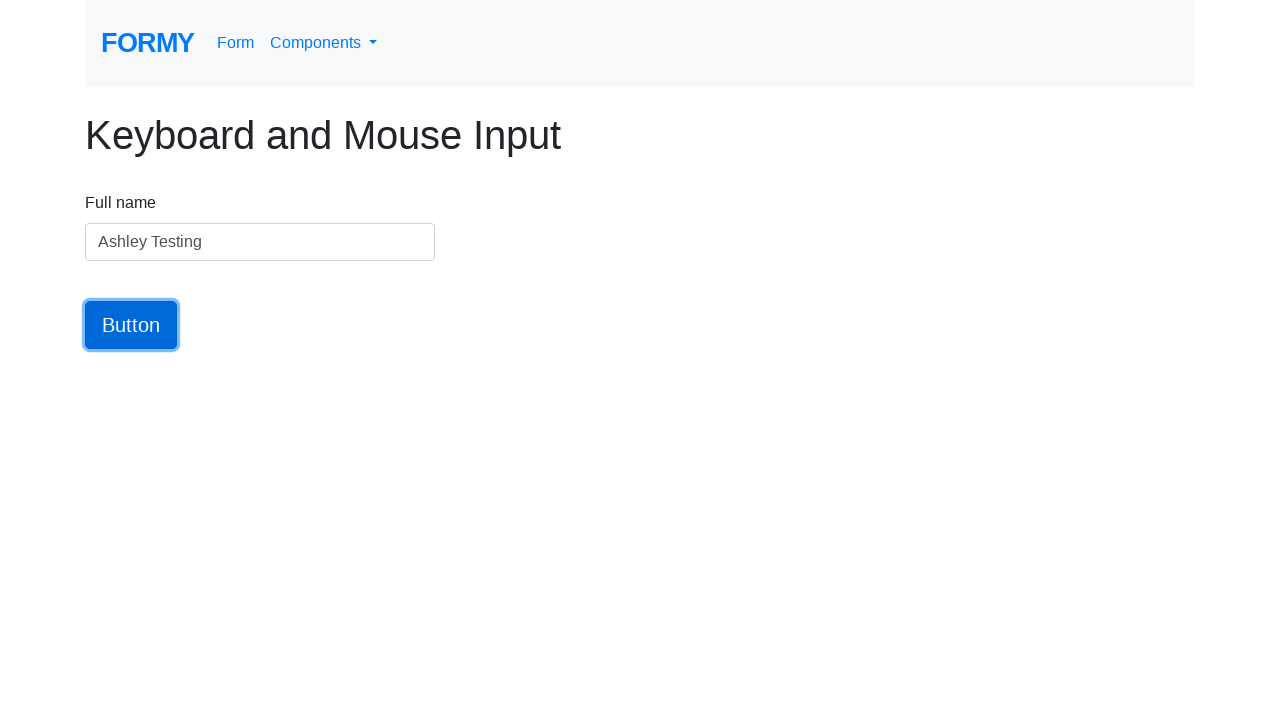